Tests that the currently applied filter link is highlighted with selected class

Starting URL: https://demo.playwright.dev/todomvc

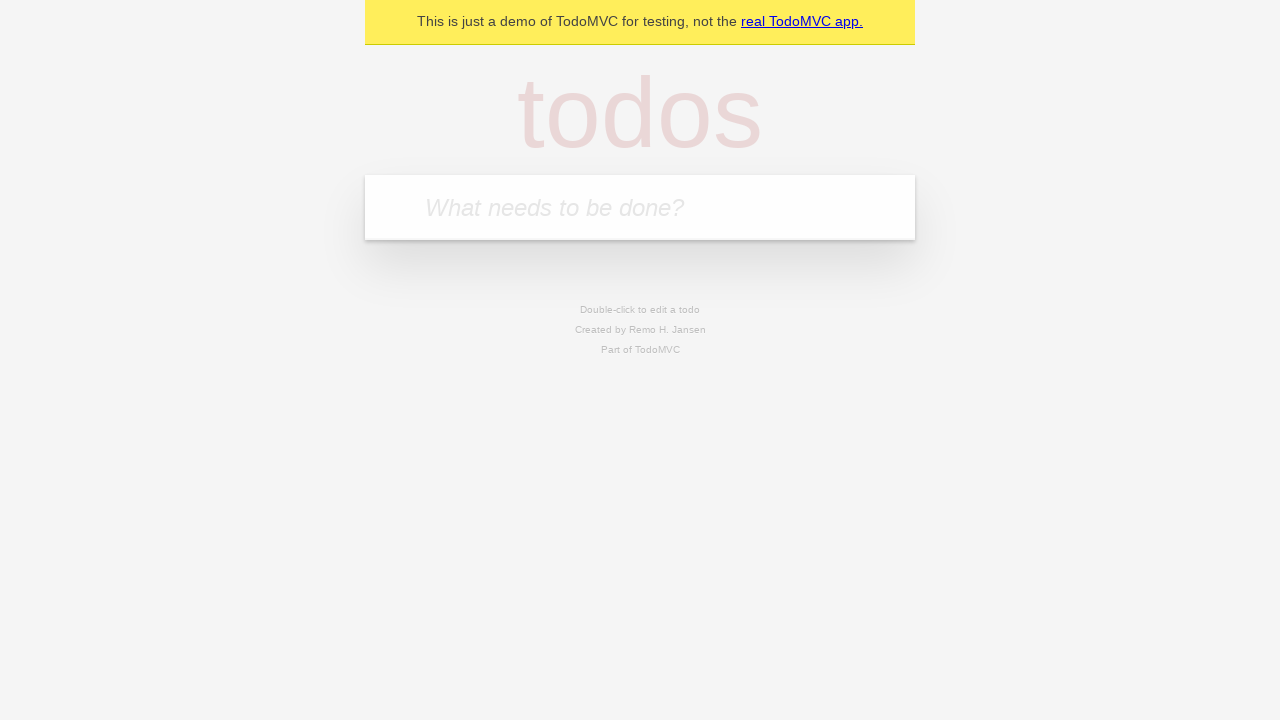

Located the todo input field
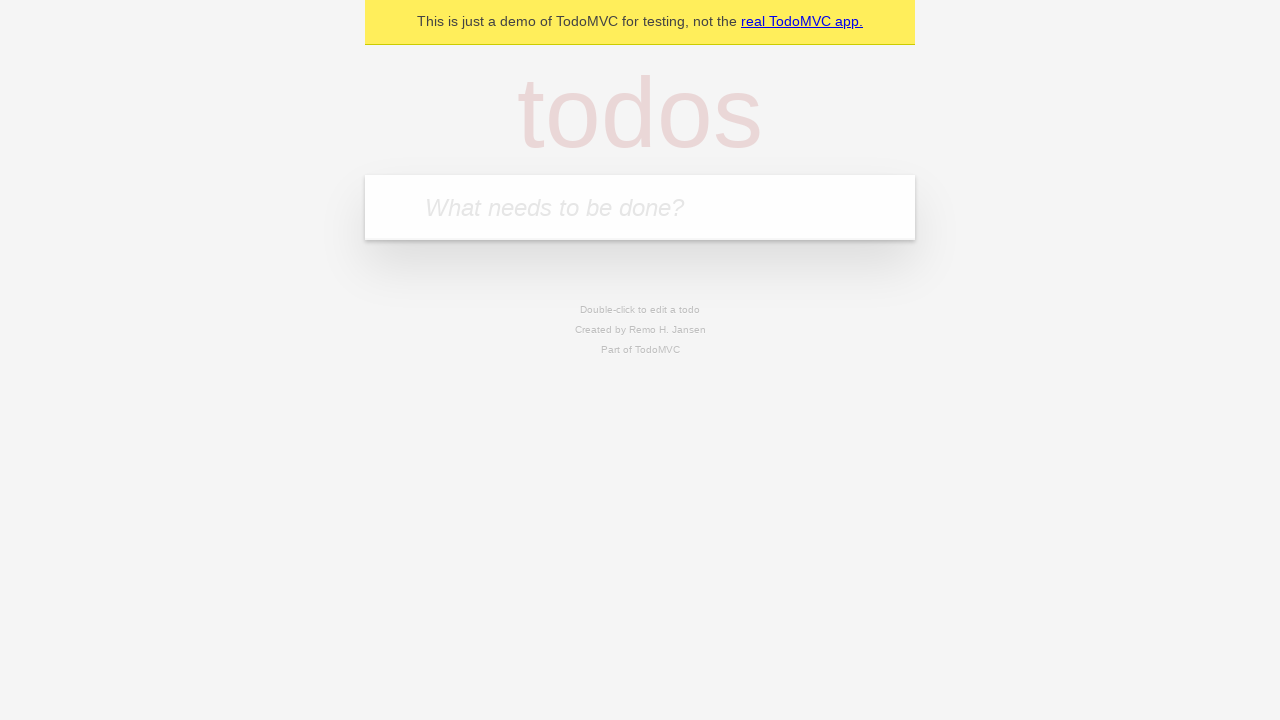

Filled first todo: 'buy some cheese' on internal:attr=[placeholder="What needs to be done?"i]
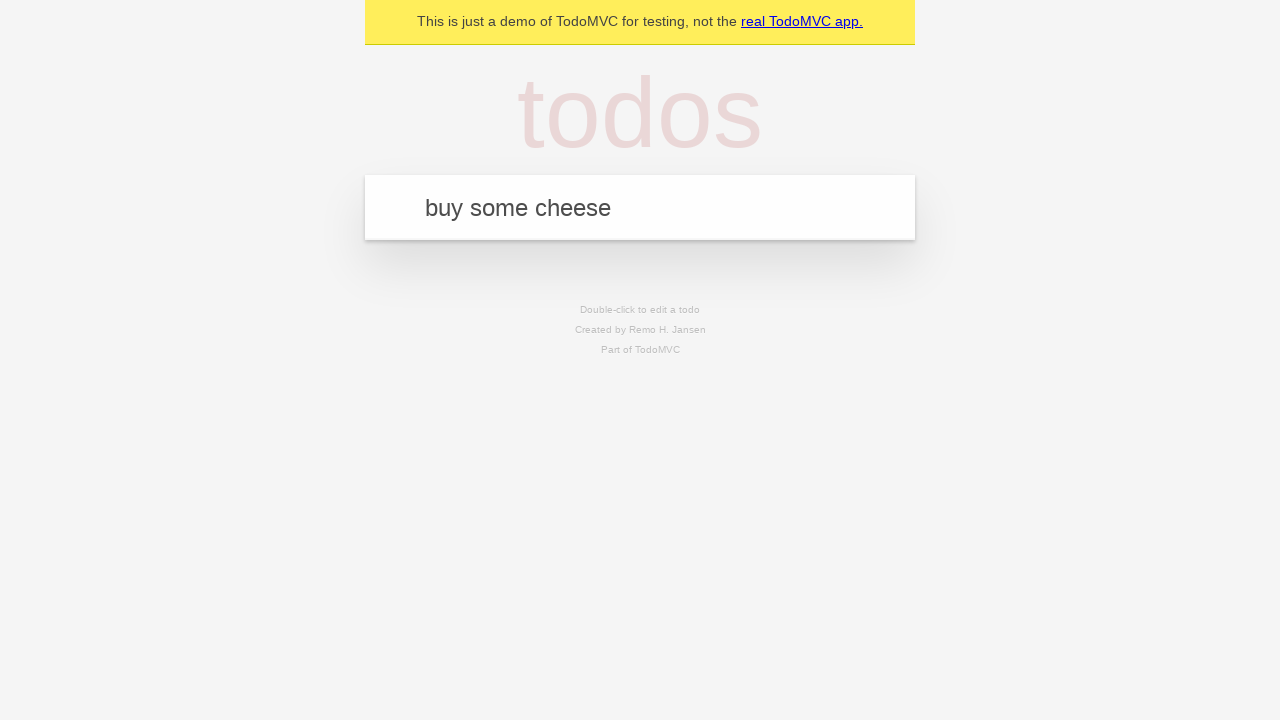

Pressed Enter to create first todo on internal:attr=[placeholder="What needs to be done?"i]
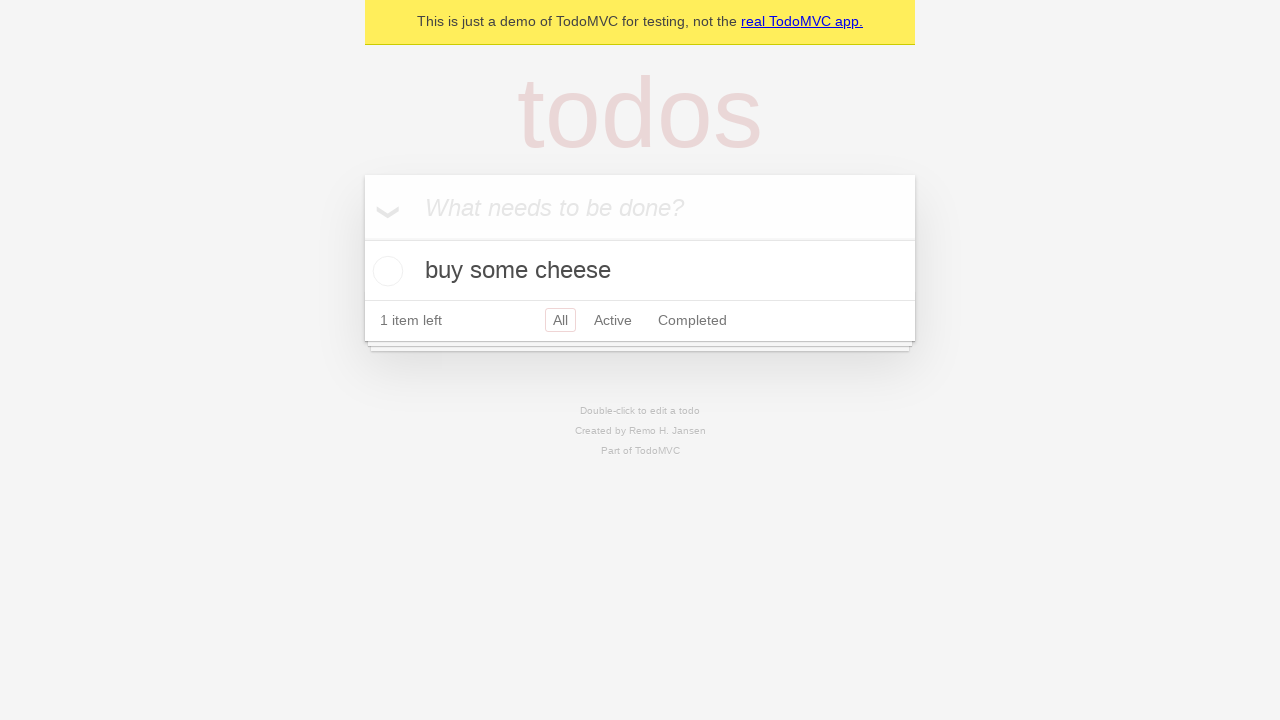

Filled second todo: 'feed the cat' on internal:attr=[placeholder="What needs to be done?"i]
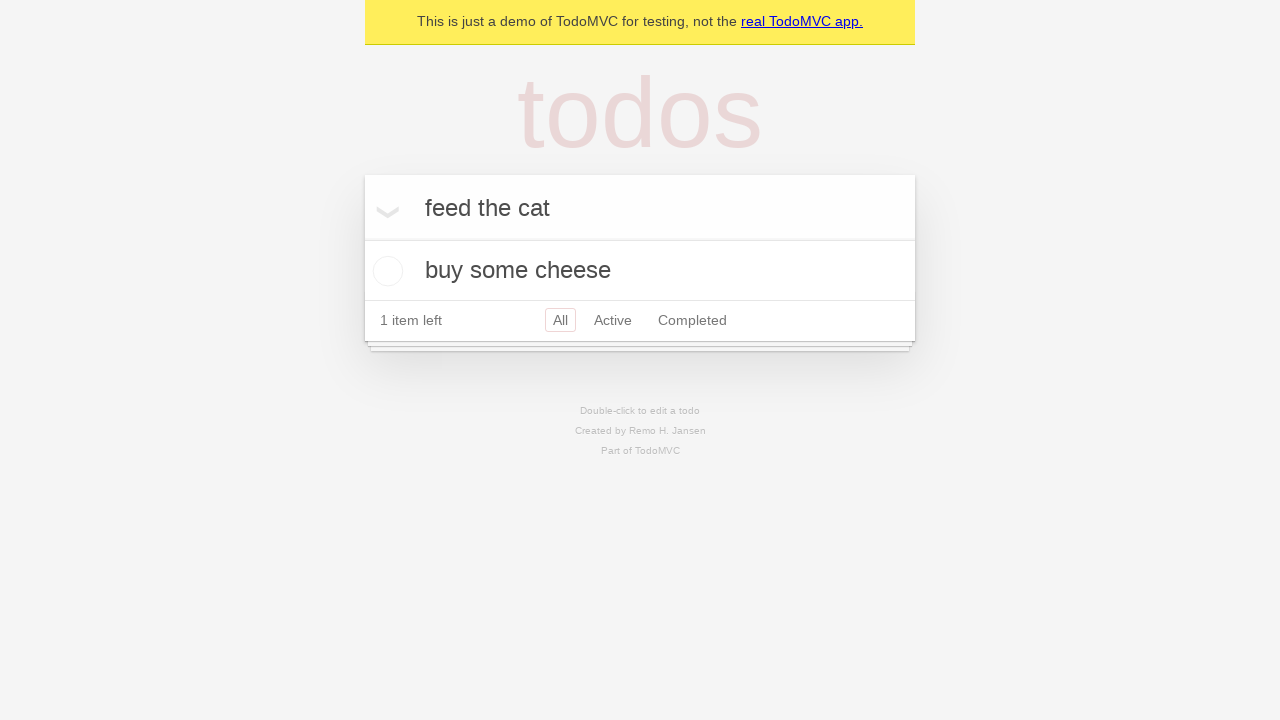

Pressed Enter to create second todo on internal:attr=[placeholder="What needs to be done?"i]
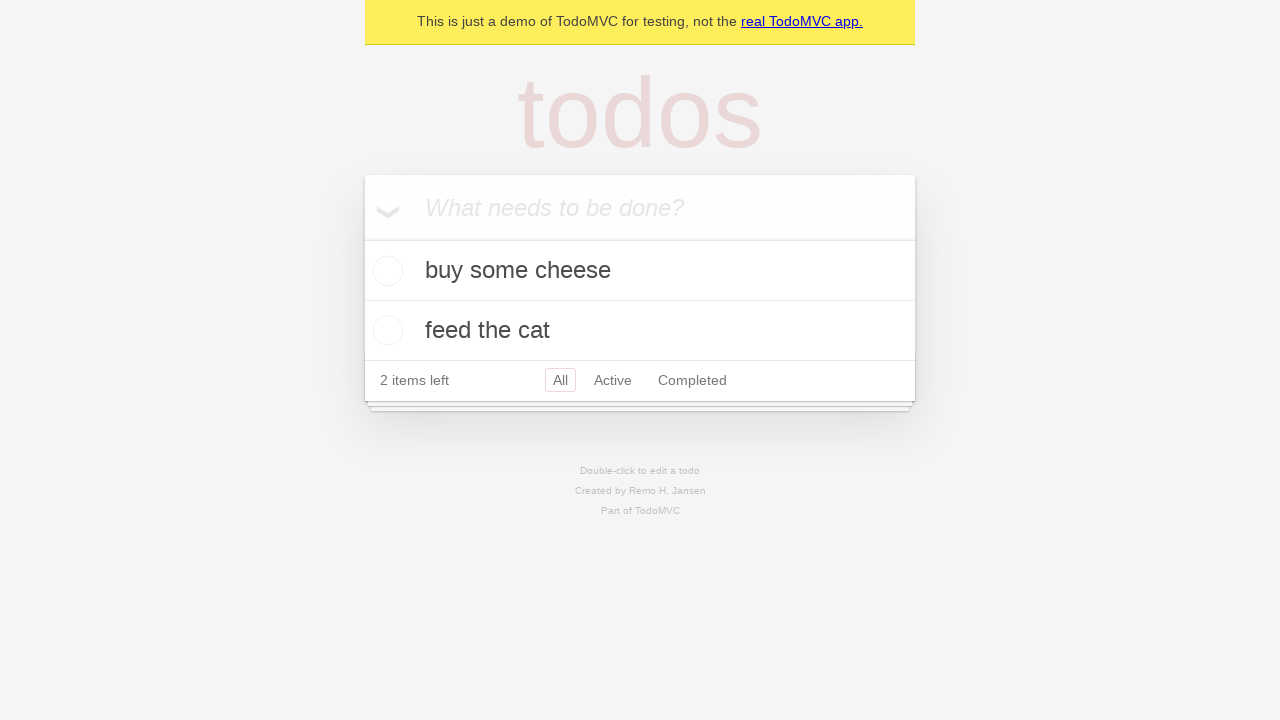

Filled third todo: 'book a doctors appointment' on internal:attr=[placeholder="What needs to be done?"i]
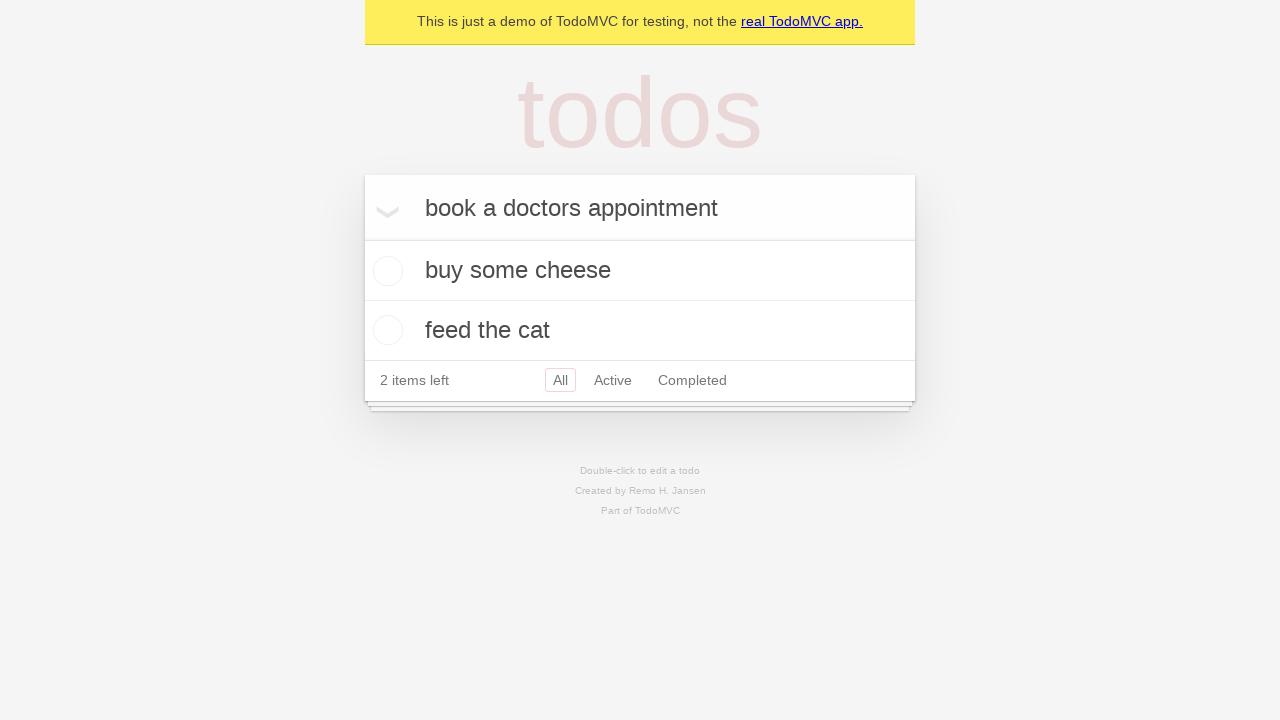

Pressed Enter to create third todo on internal:attr=[placeholder="What needs to be done?"i]
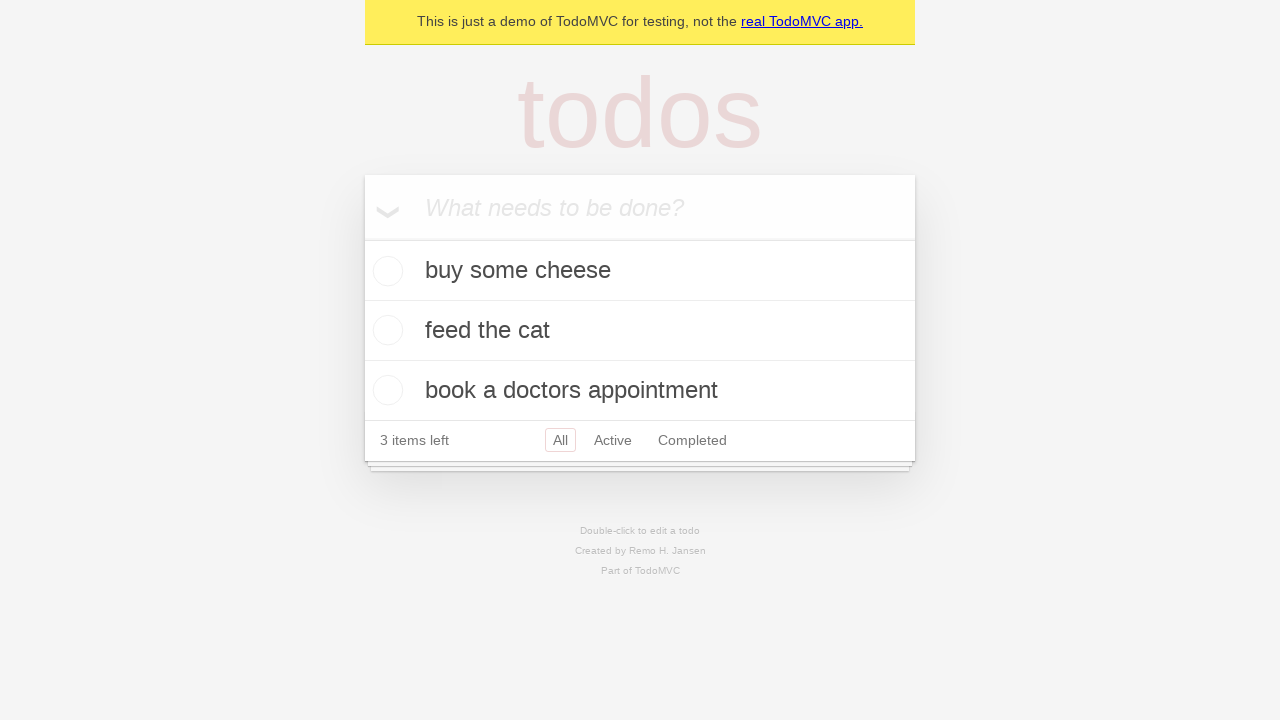

Clicked Active filter link at (613, 440) on internal:role=link[name="Active"i]
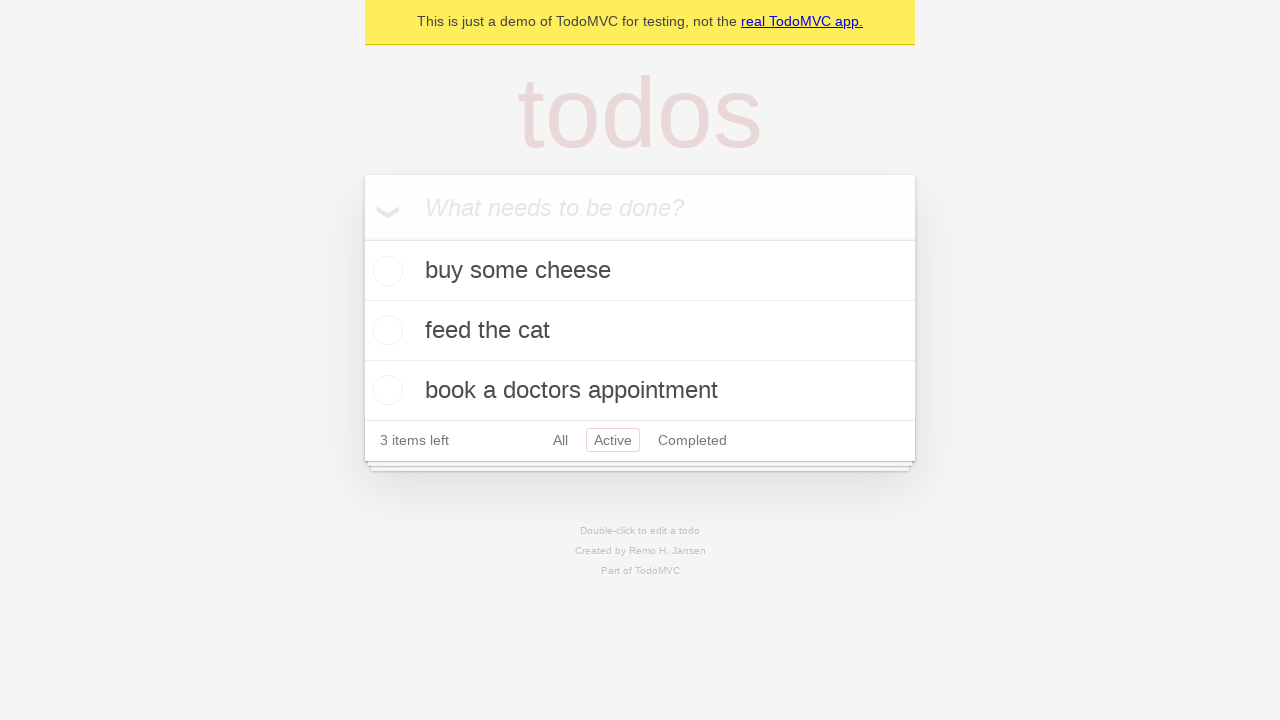

Clicked Completed filter link at (692, 440) on internal:role=link[name="Completed"i]
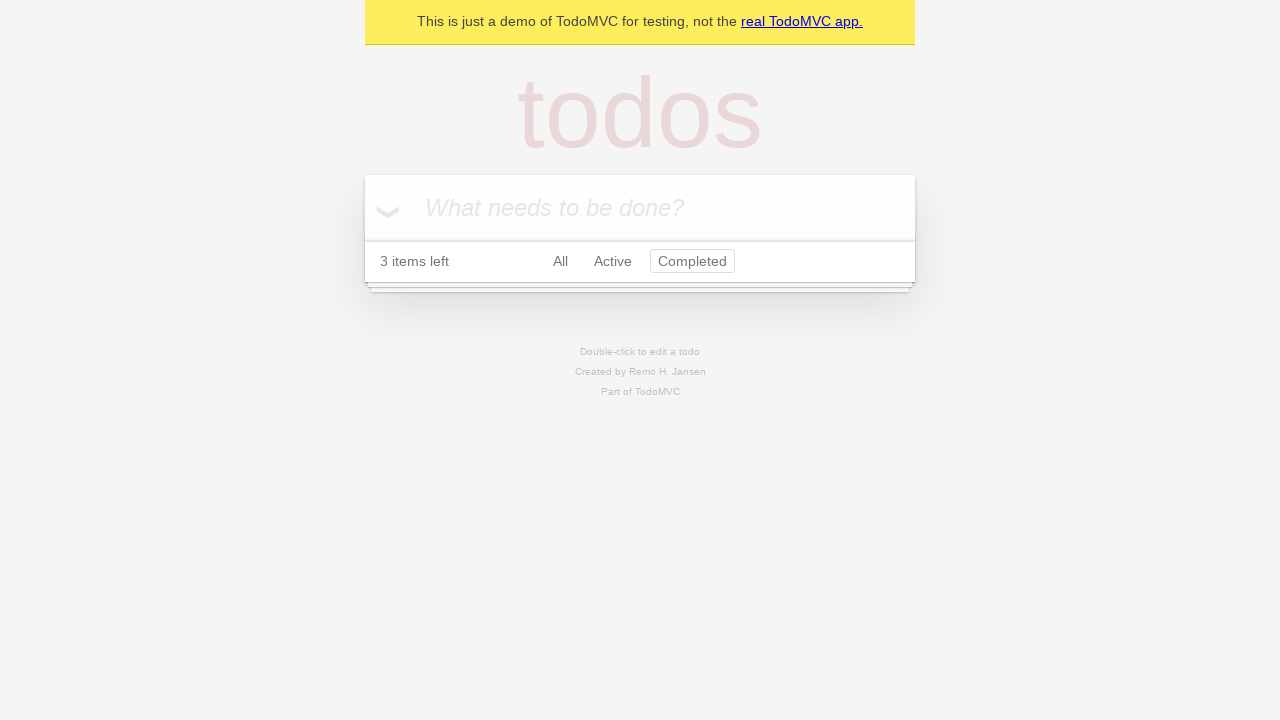

Completed filter is now highlighted with selected class
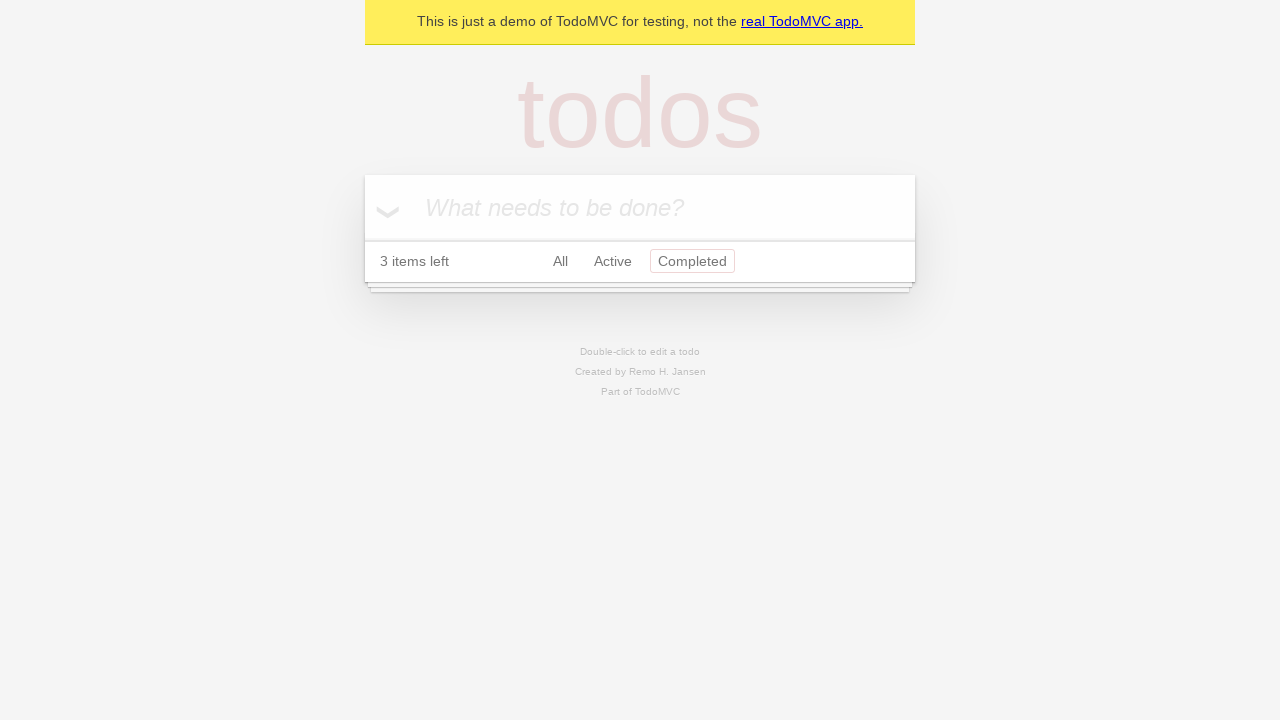

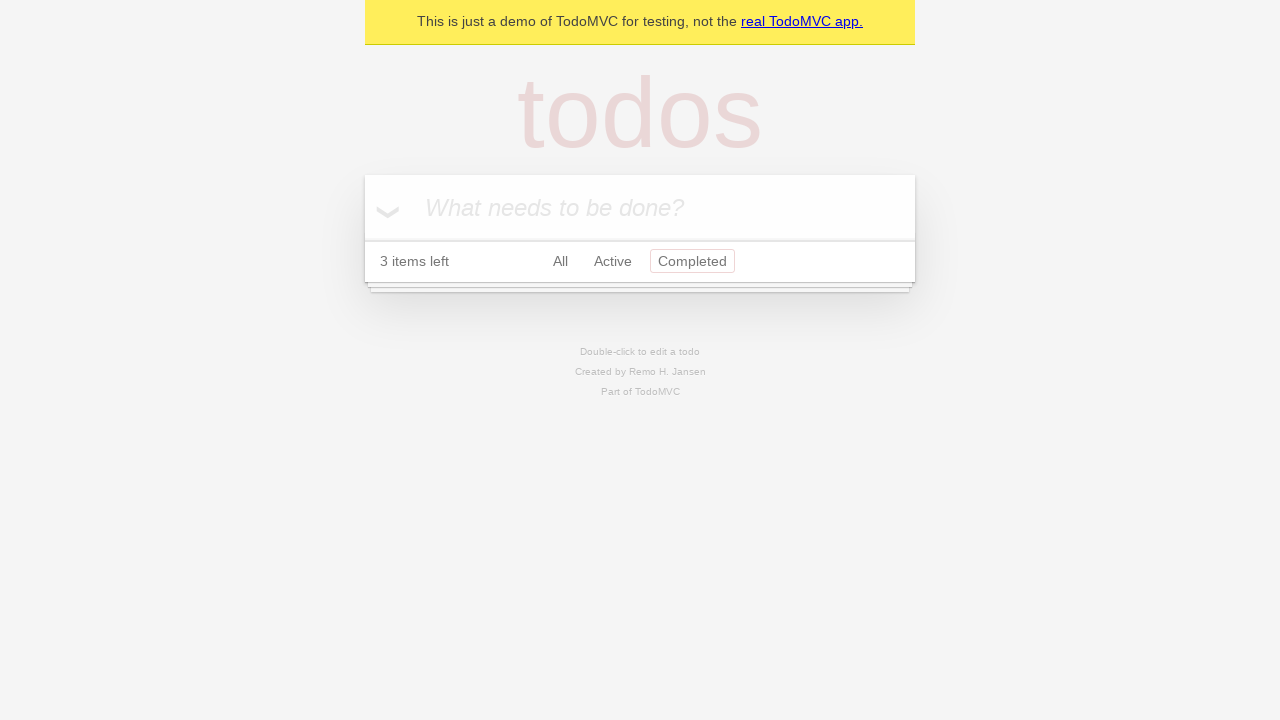